Tests drag and drop functionality on jQuery UI demo page by dragging an element from source to target

Starting URL: https://jqueryui.com/droppable/

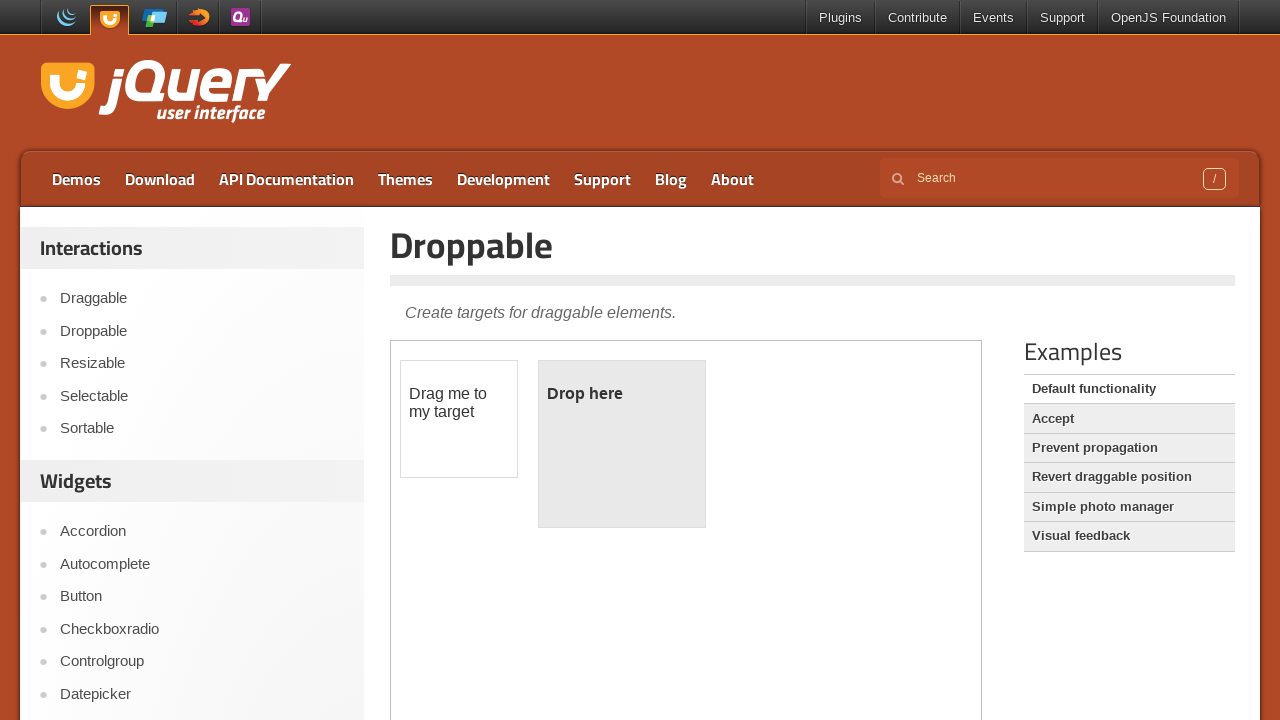

Located the demo iframe
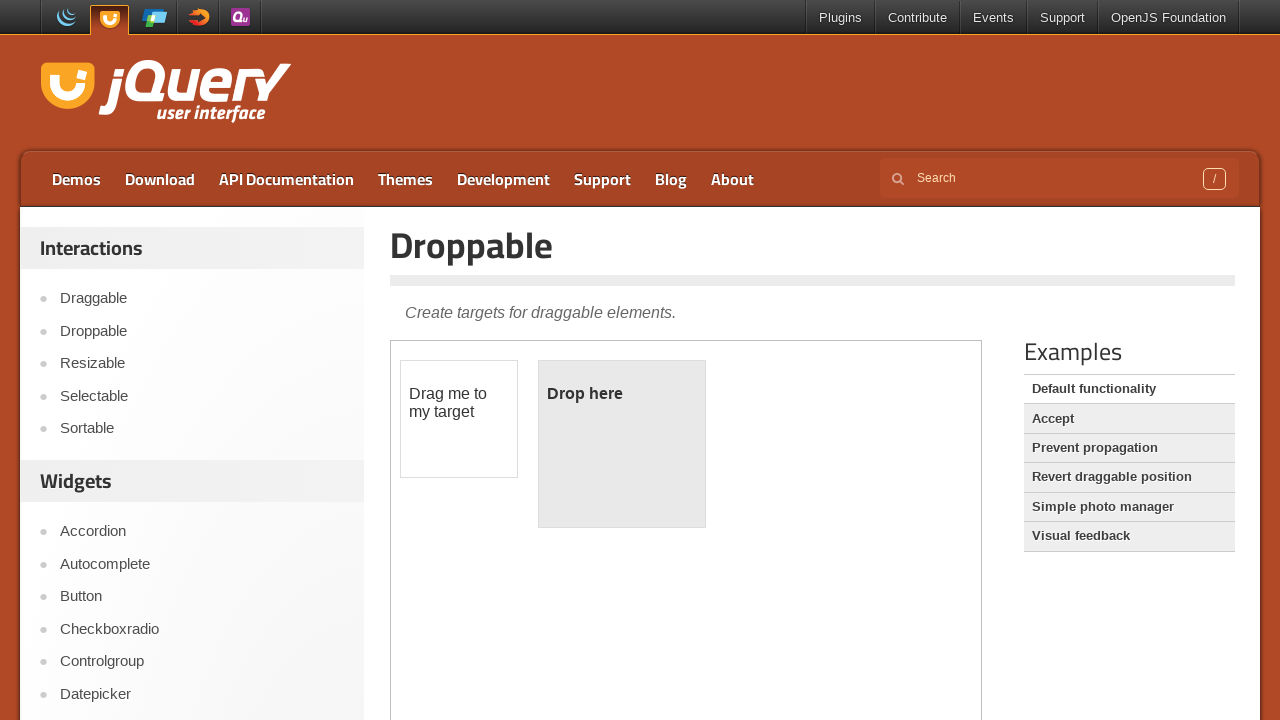

Located the draggable element
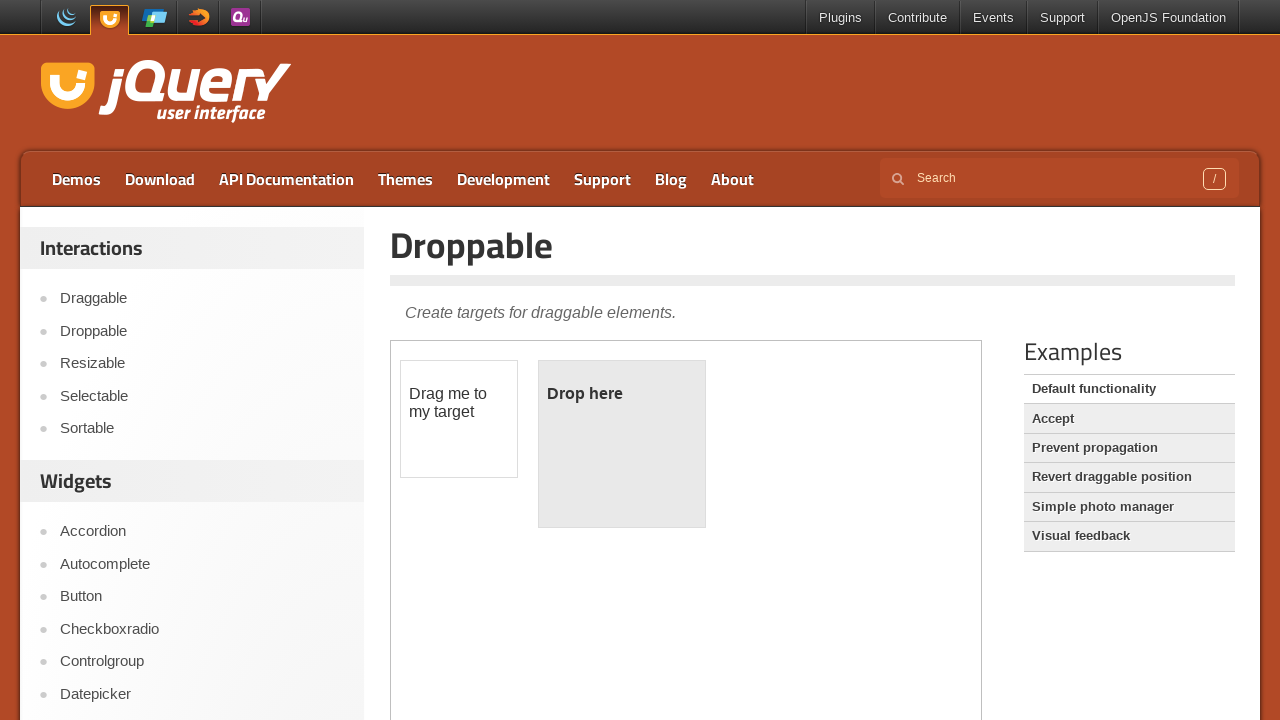

Located the droppable target element
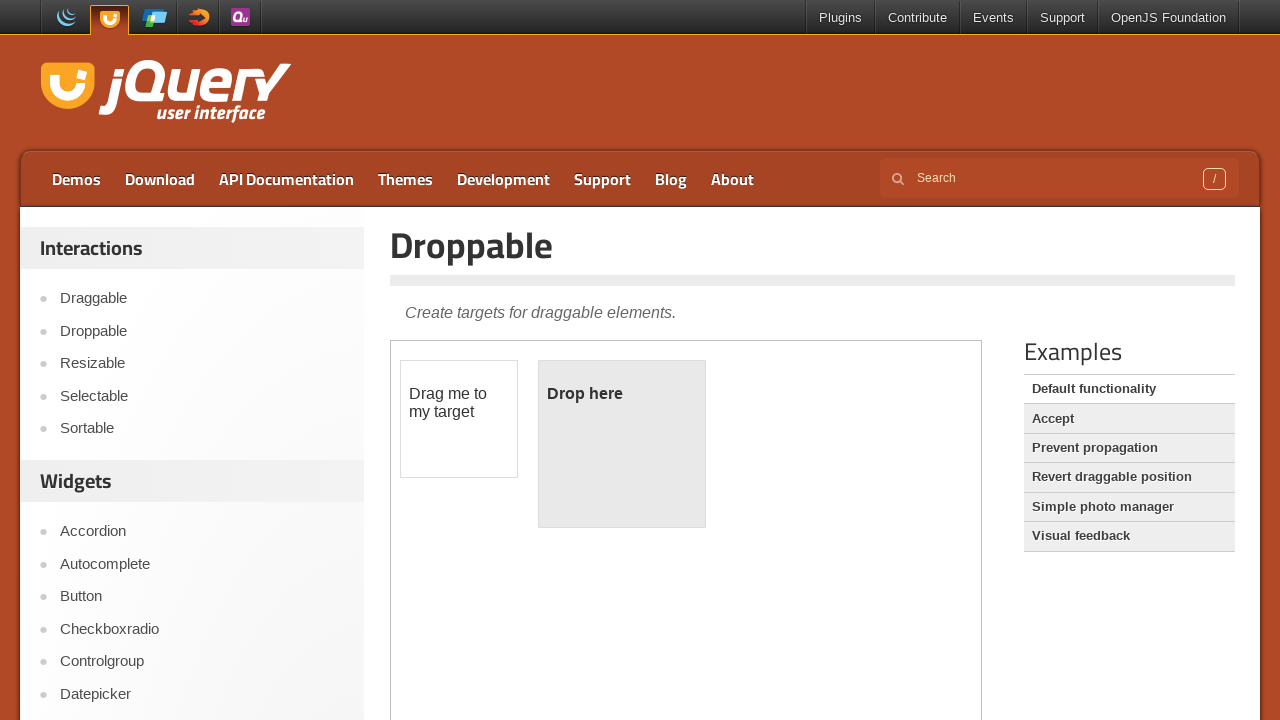

Dragged element from source to target at (622, 444)
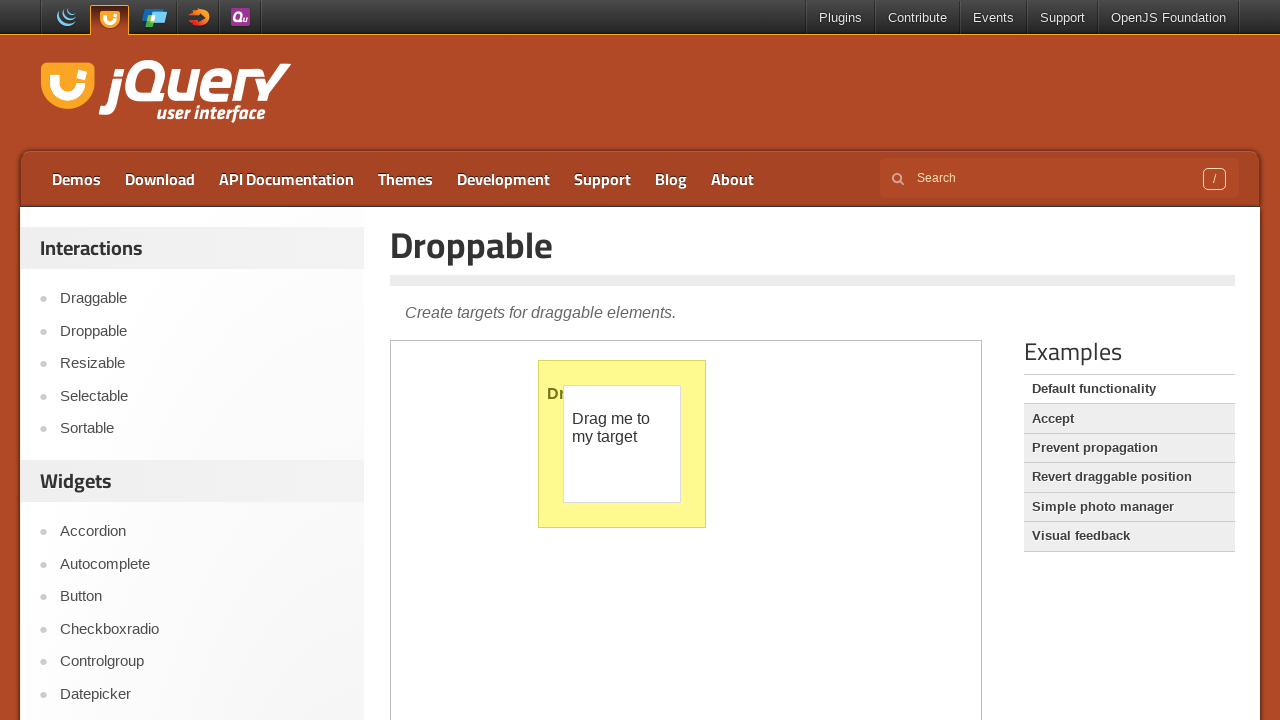

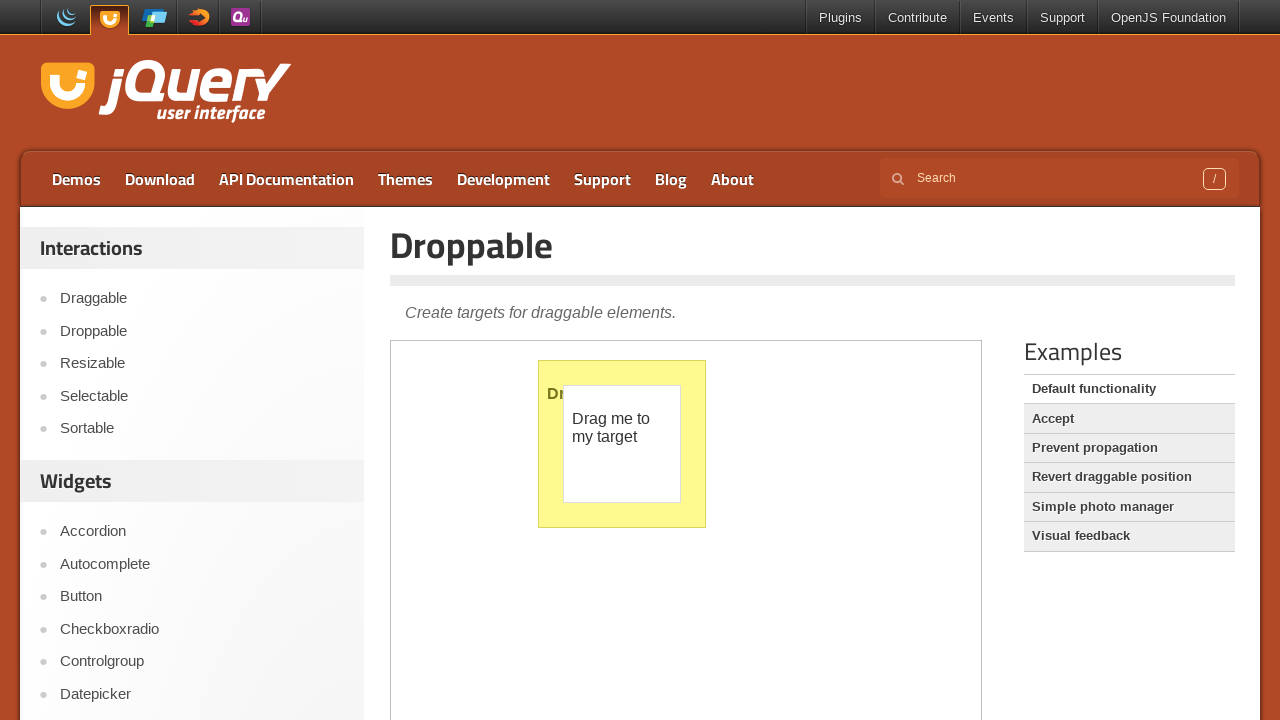